Tests that the currently applied filter link is highlighted with 'selected' class

Starting URL: https://demo.playwright.dev/todomvc

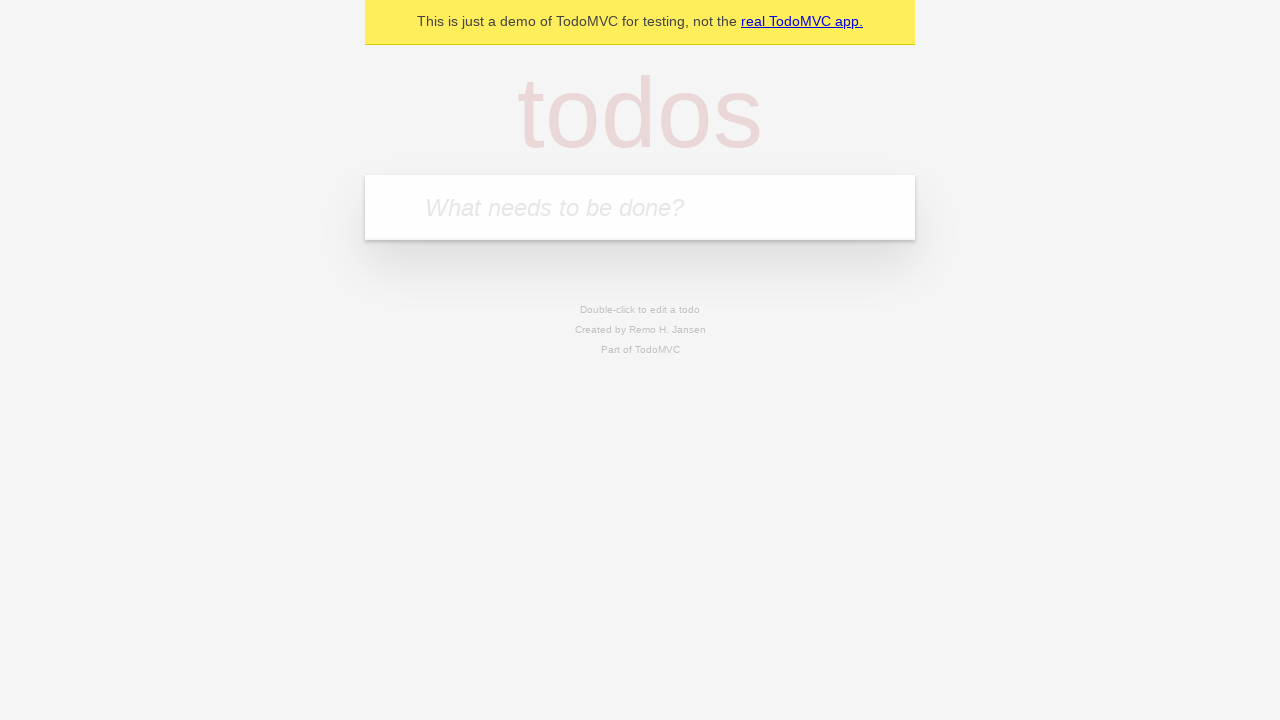

Filled todo input with 'buy some cheese' on internal:attr=[placeholder="What needs to be done?"i]
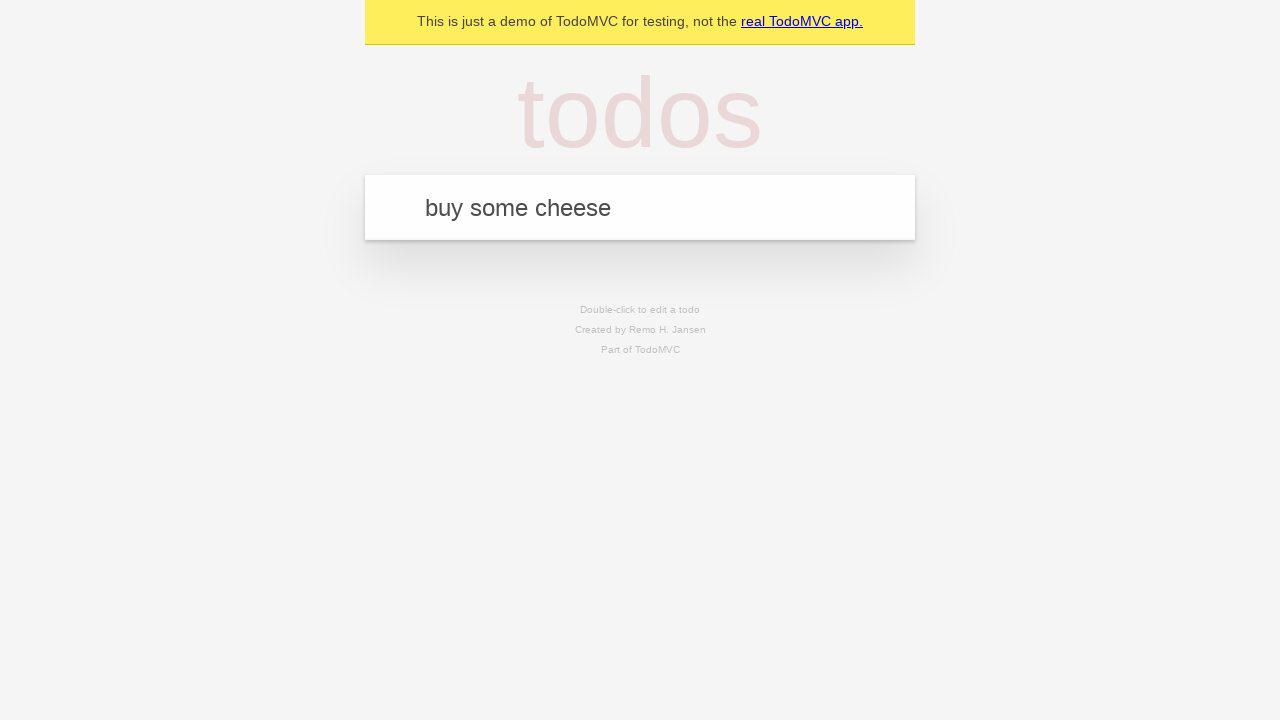

Pressed Enter to create todo 'buy some cheese' on internal:attr=[placeholder="What needs to be done?"i]
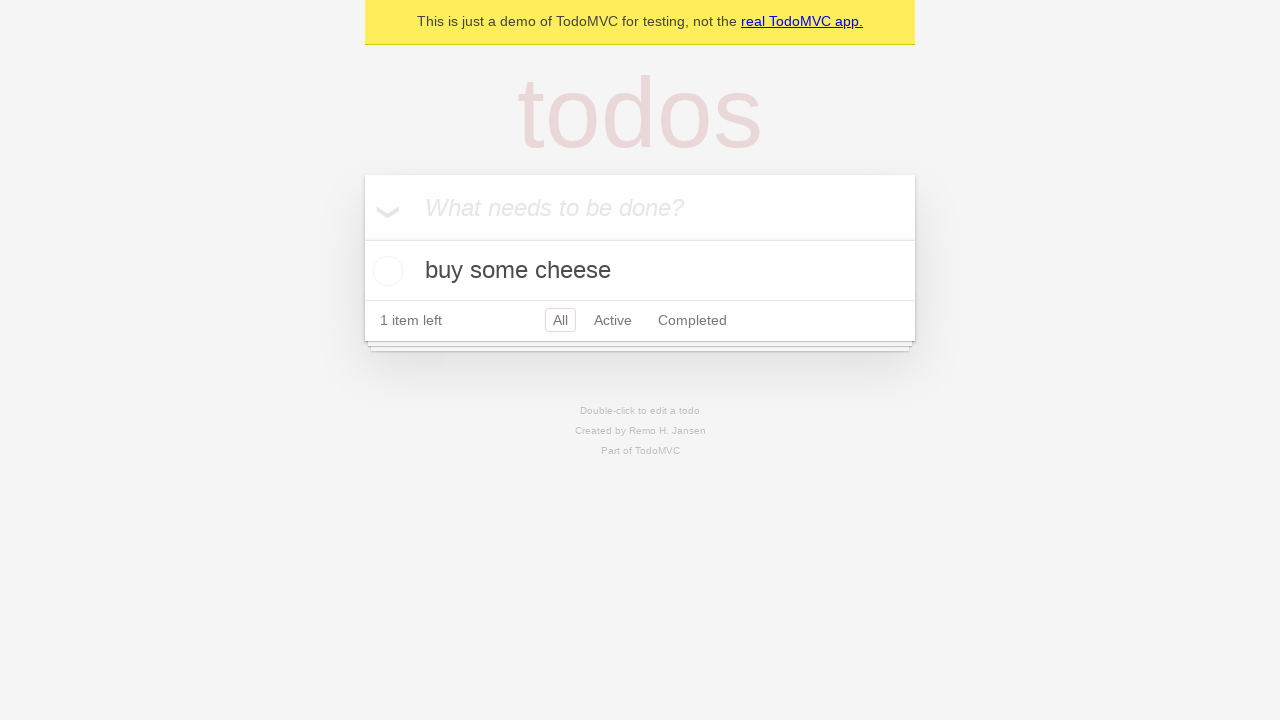

Filled todo input with 'feed the cat' on internal:attr=[placeholder="What needs to be done?"i]
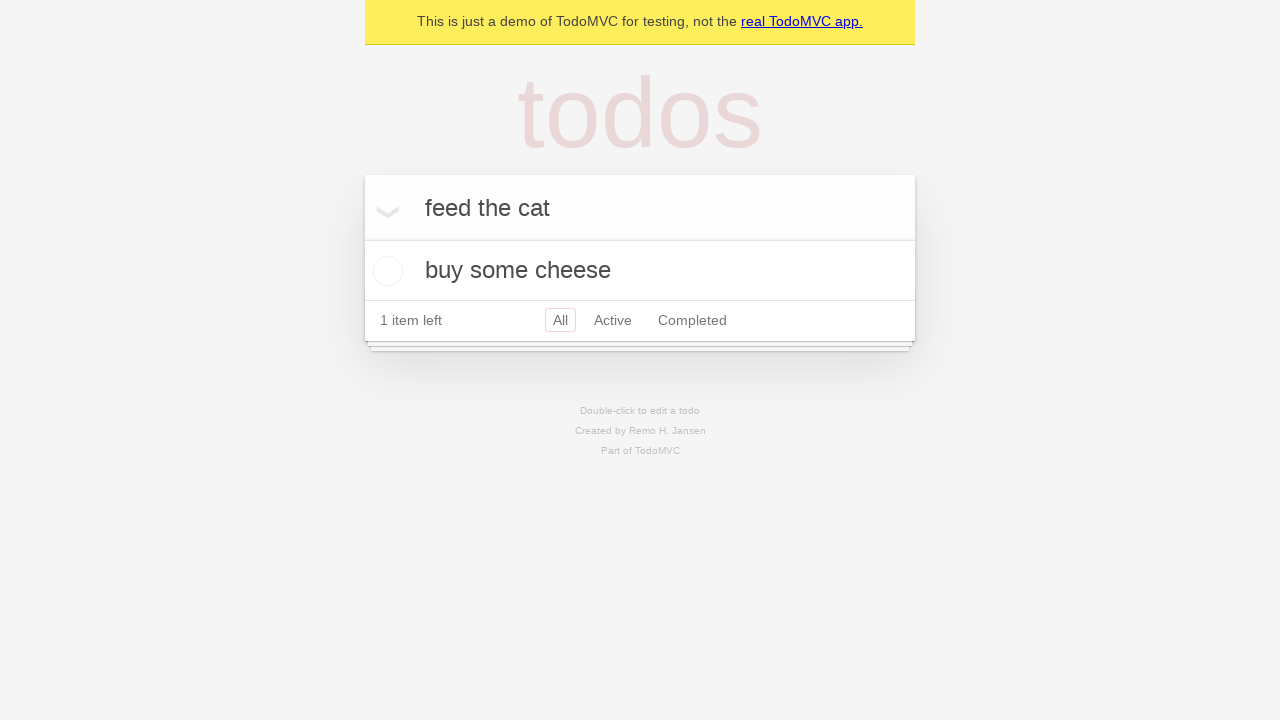

Pressed Enter to create todo 'feed the cat' on internal:attr=[placeholder="What needs to be done?"i]
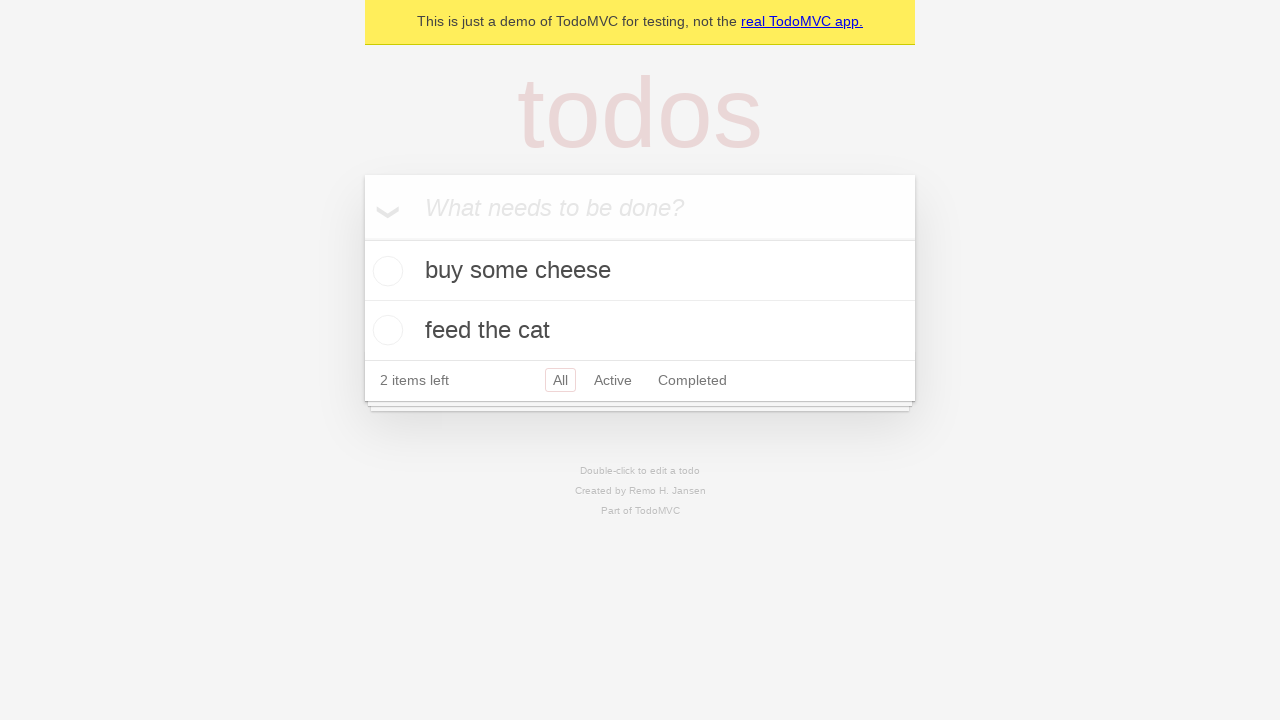

Filled todo input with 'book a doctors appointment' on internal:attr=[placeholder="What needs to be done?"i]
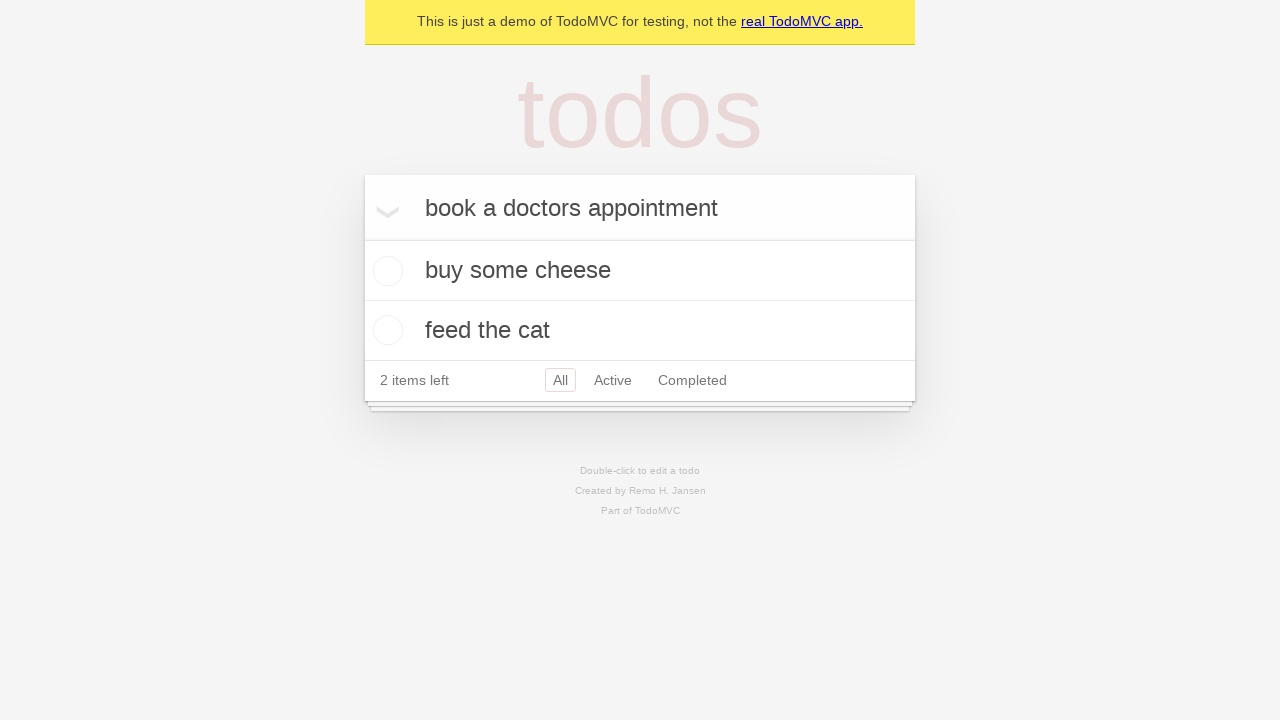

Pressed Enter to create todo 'book a doctors appointment' on internal:attr=[placeholder="What needs to be done?"i]
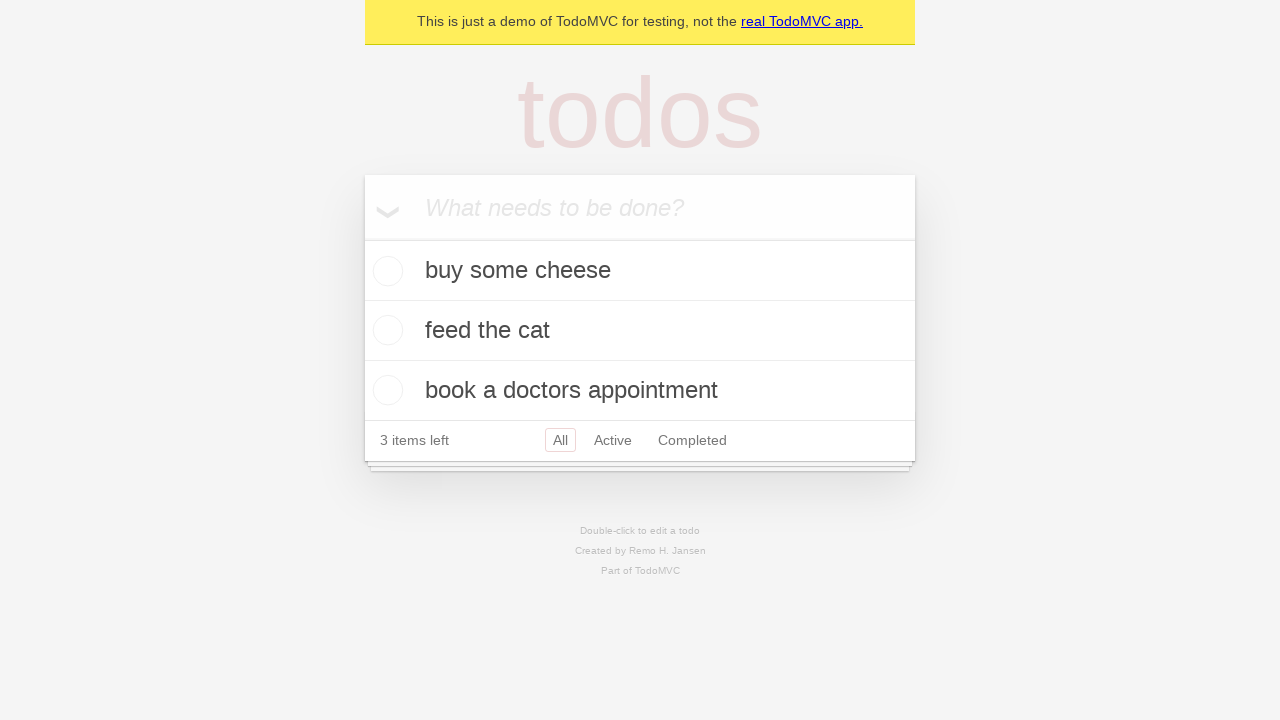

Clicked Active filter link at (613, 440) on internal:role=link[name="Active"i]
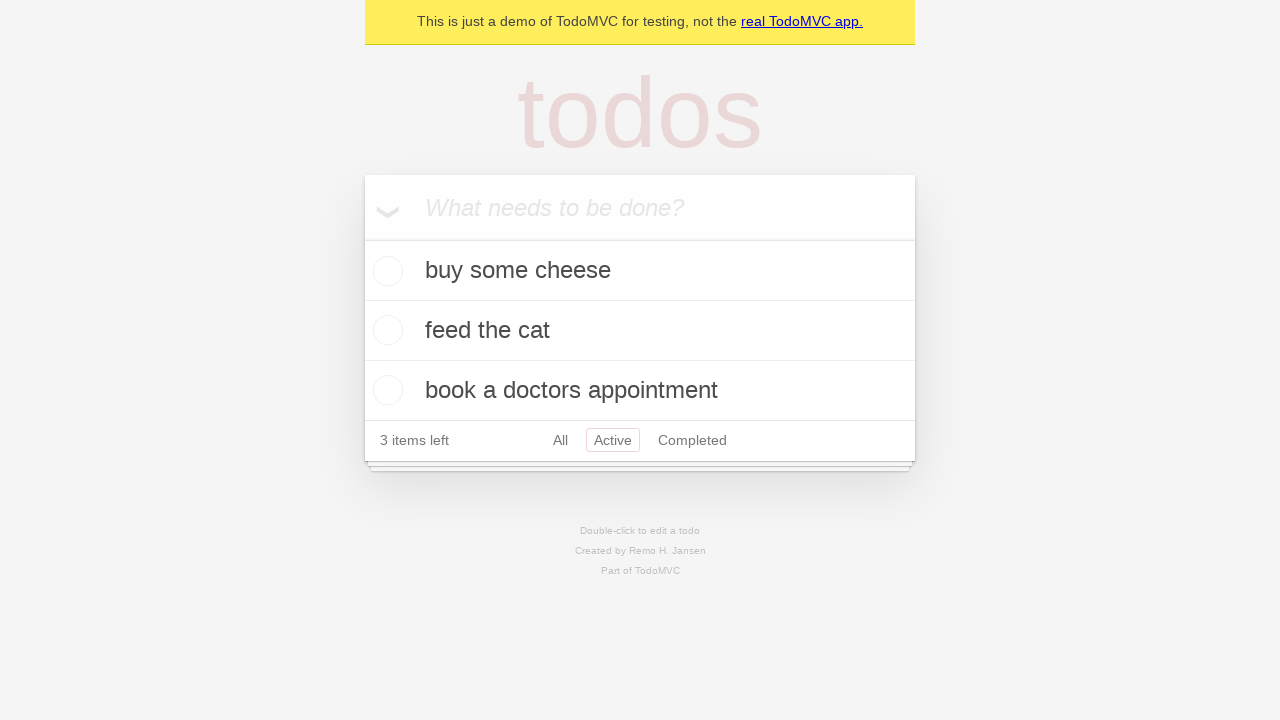

Clicked Completed filter link to verify it becomes highlighted at (692, 440) on internal:role=link[name="Completed"i]
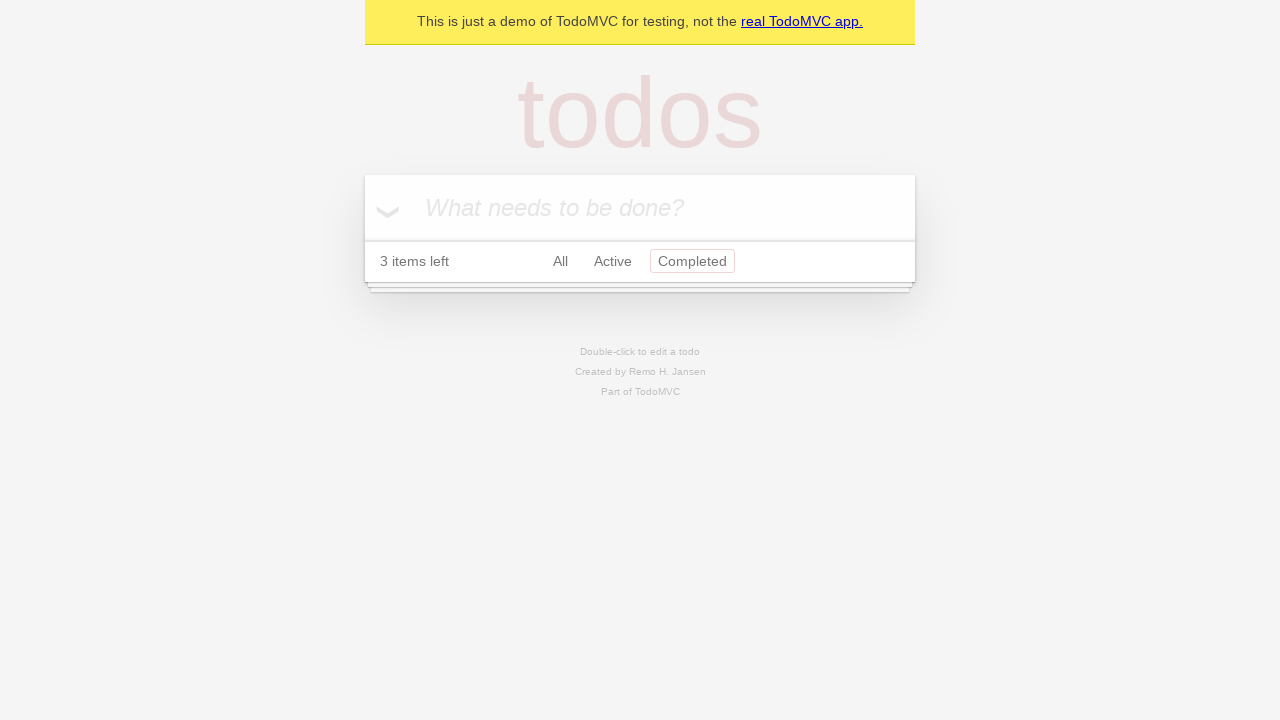

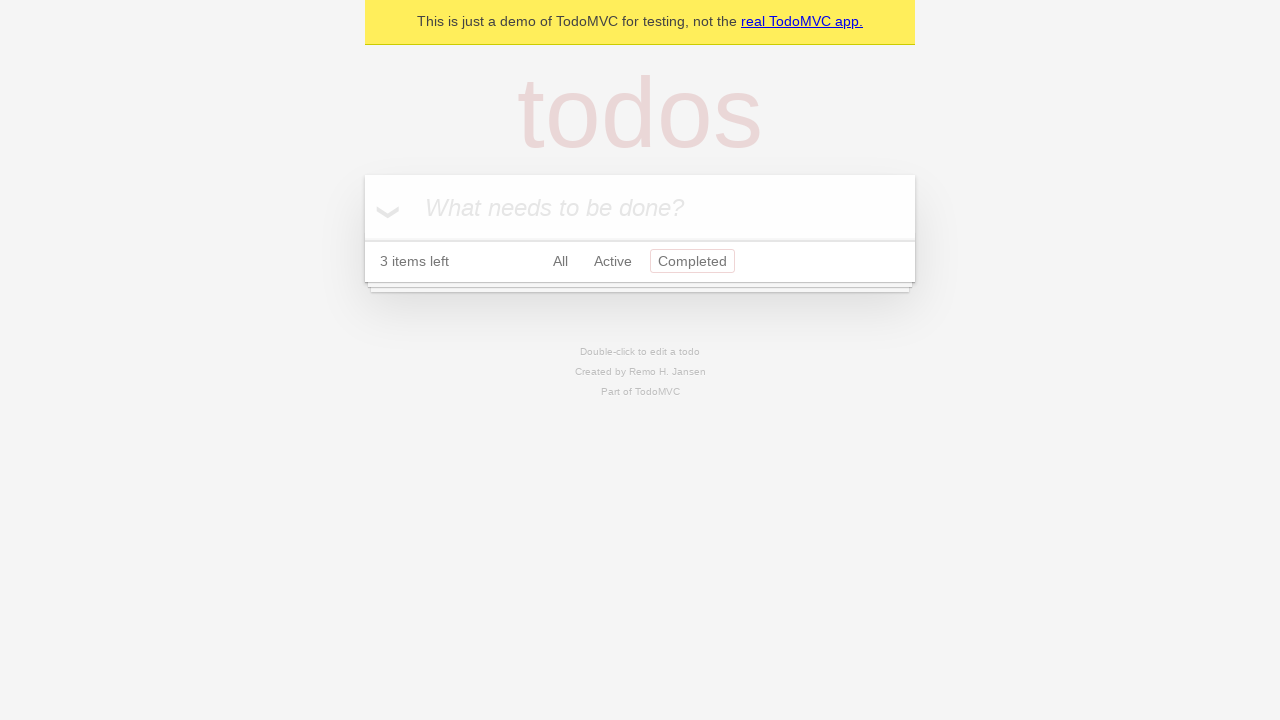